Tests JavaScript confirm dialog by clicking the confirm button and accepting it, then verifying the OK result

Starting URL: https://the-internet.herokuapp.com/javascript_alerts

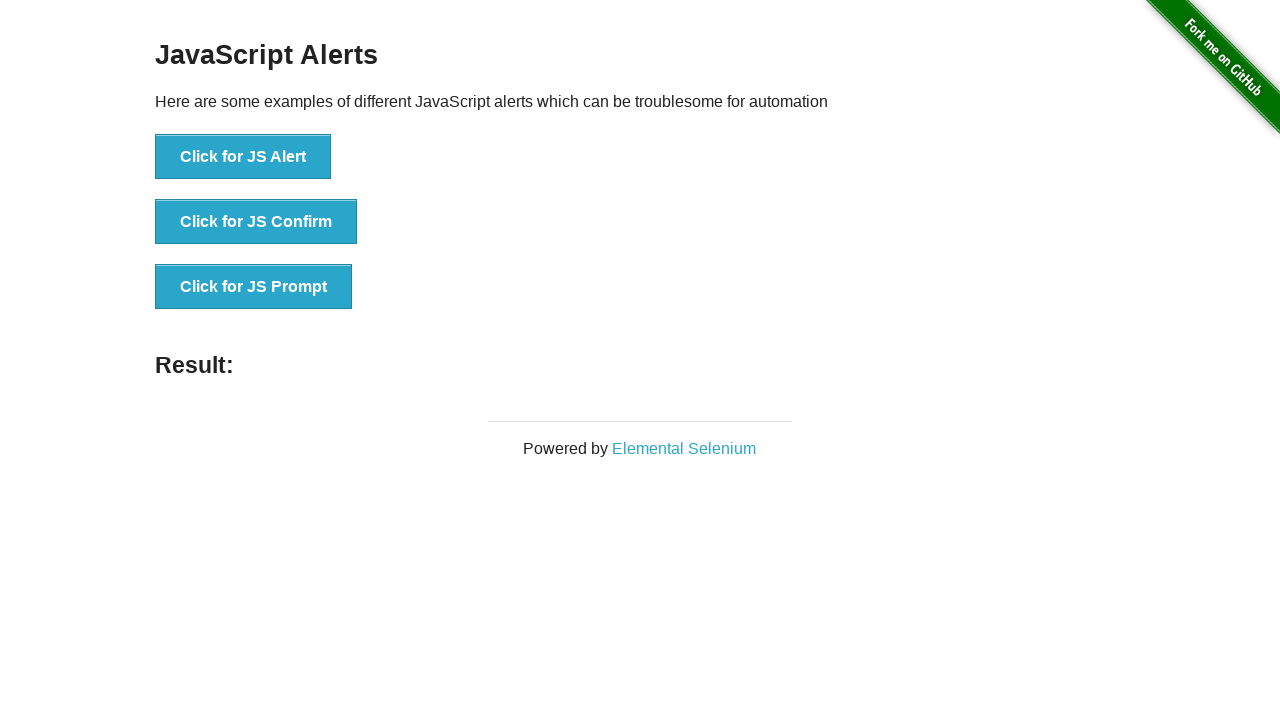

Set up dialog handler to accept confirm dialogs
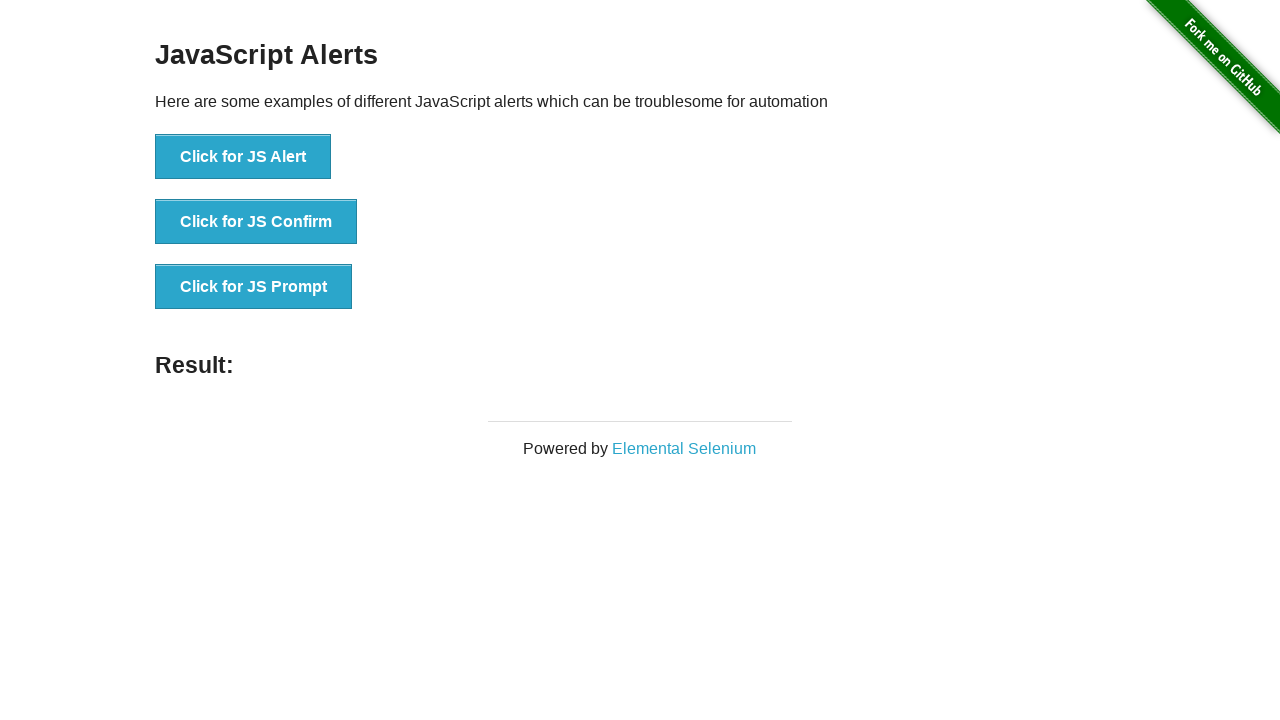

Clicked the 'Click for JS Confirm' button at (256, 222) on text=Click for JS Confirm
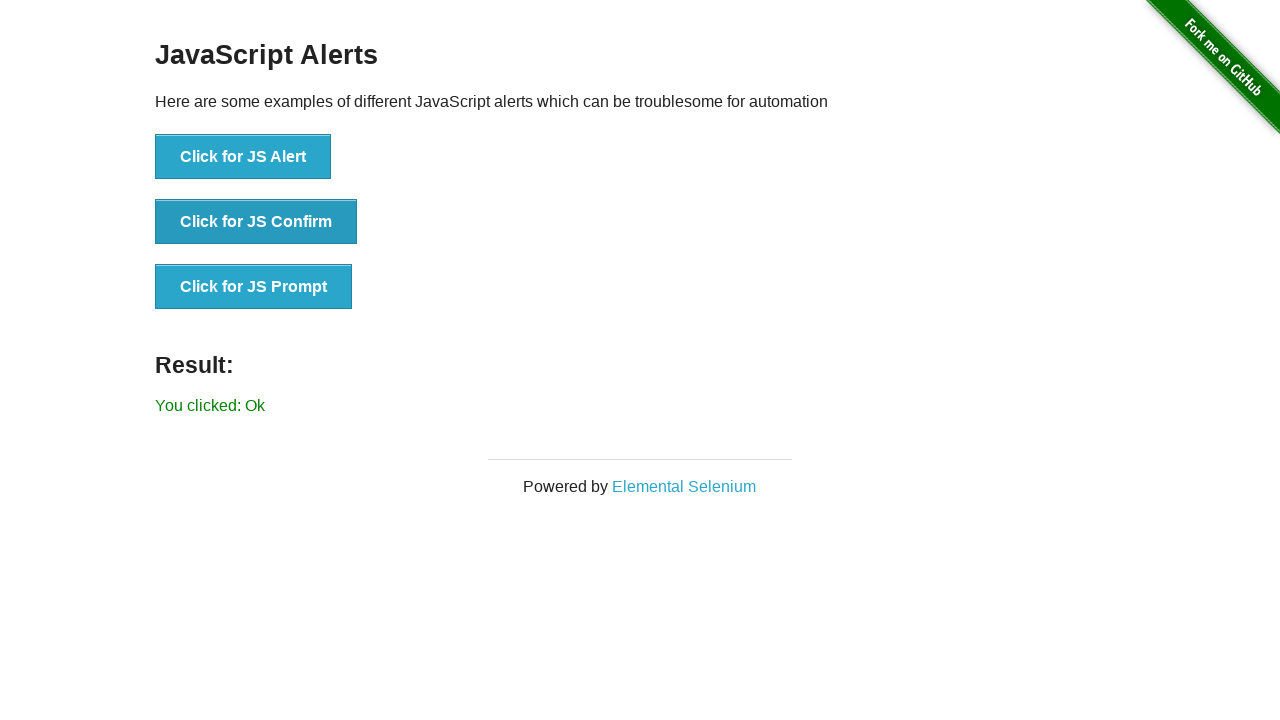

Verified that result displays 'You clicked: Ok' after accepting confirm dialog
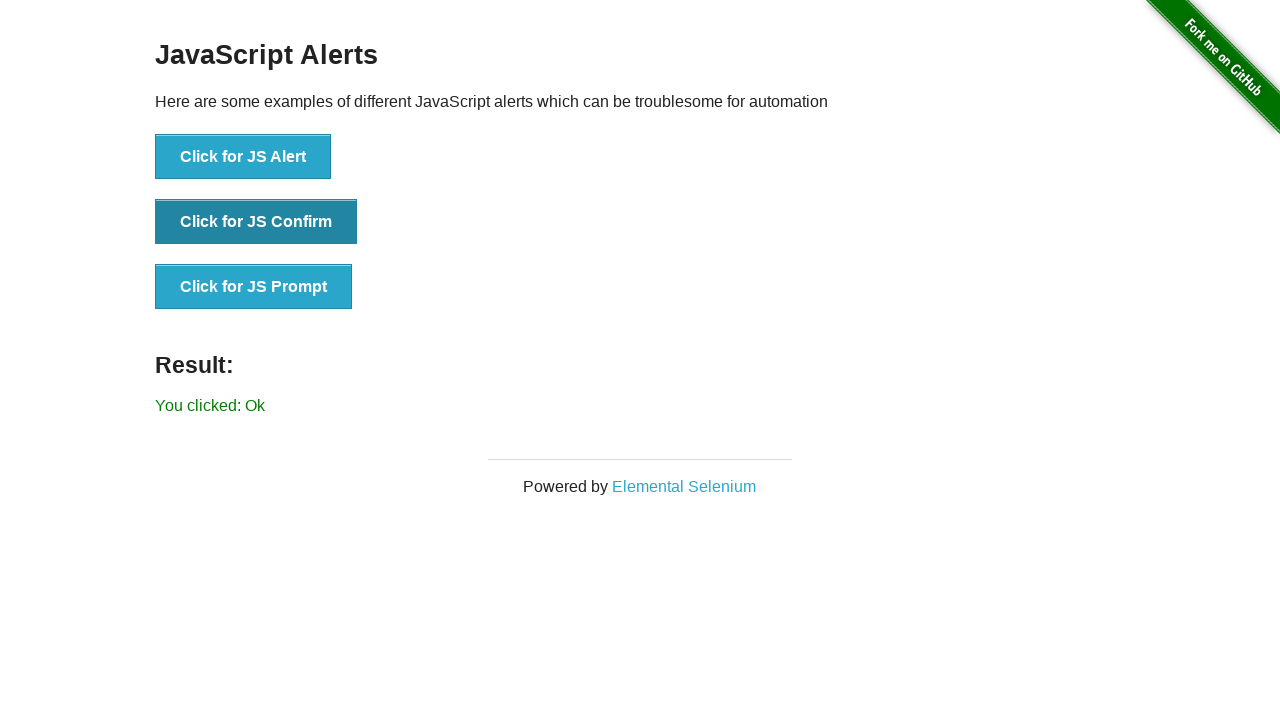

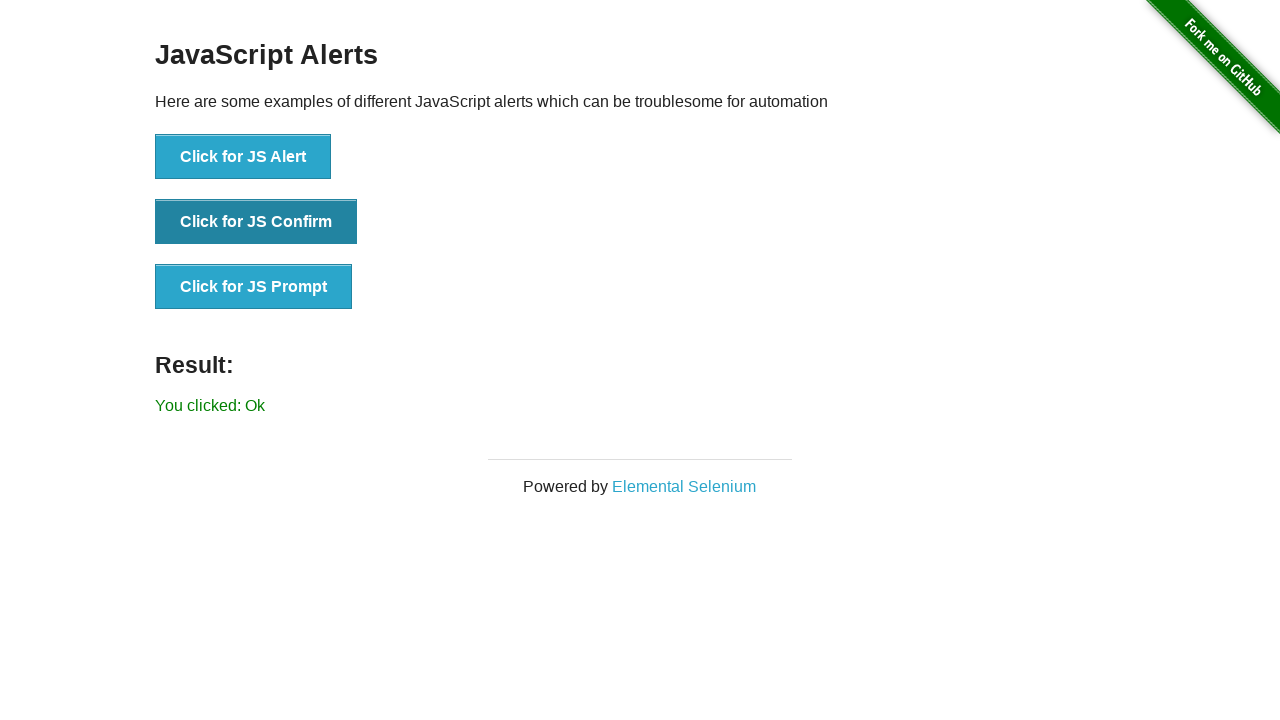